Tests adding todo items by filling the input field and pressing Enter, then verifying the items appear in the list

Starting URL: https://demo.playwright.dev/todomvc

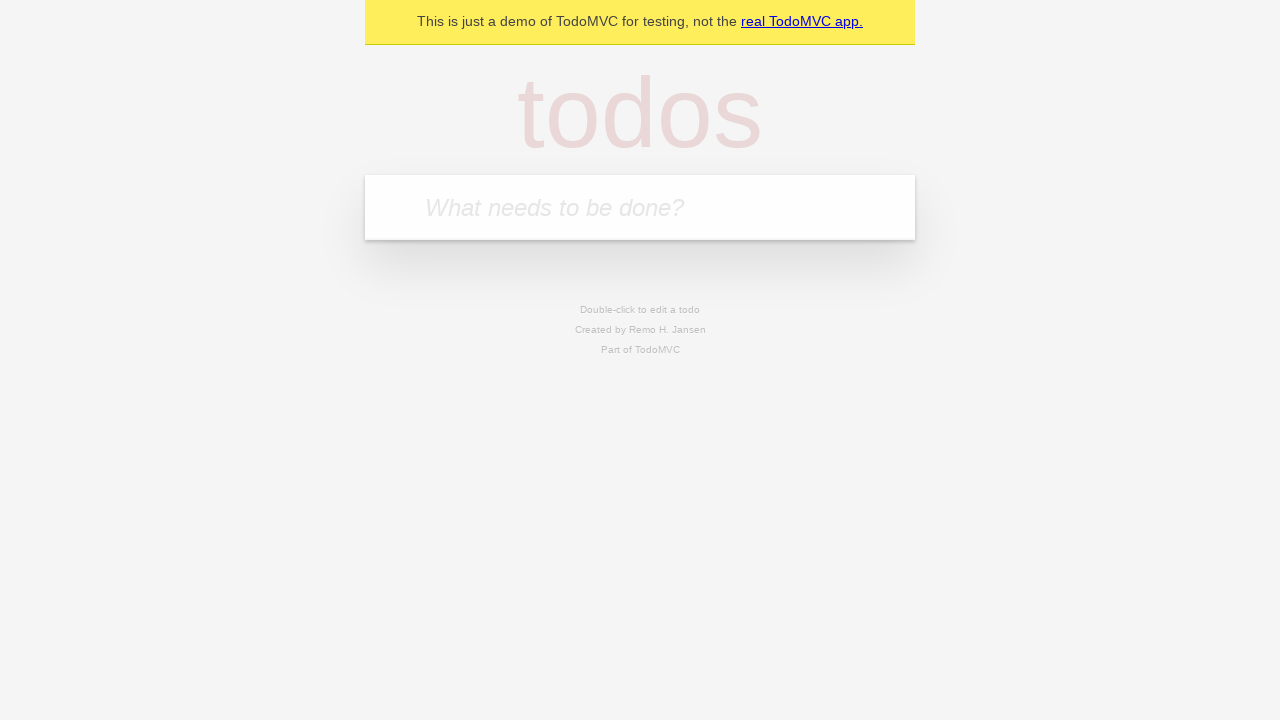

Filled todo input with 'buy some cheese' on internal:attr=[placeholder="What needs to be done?"i]
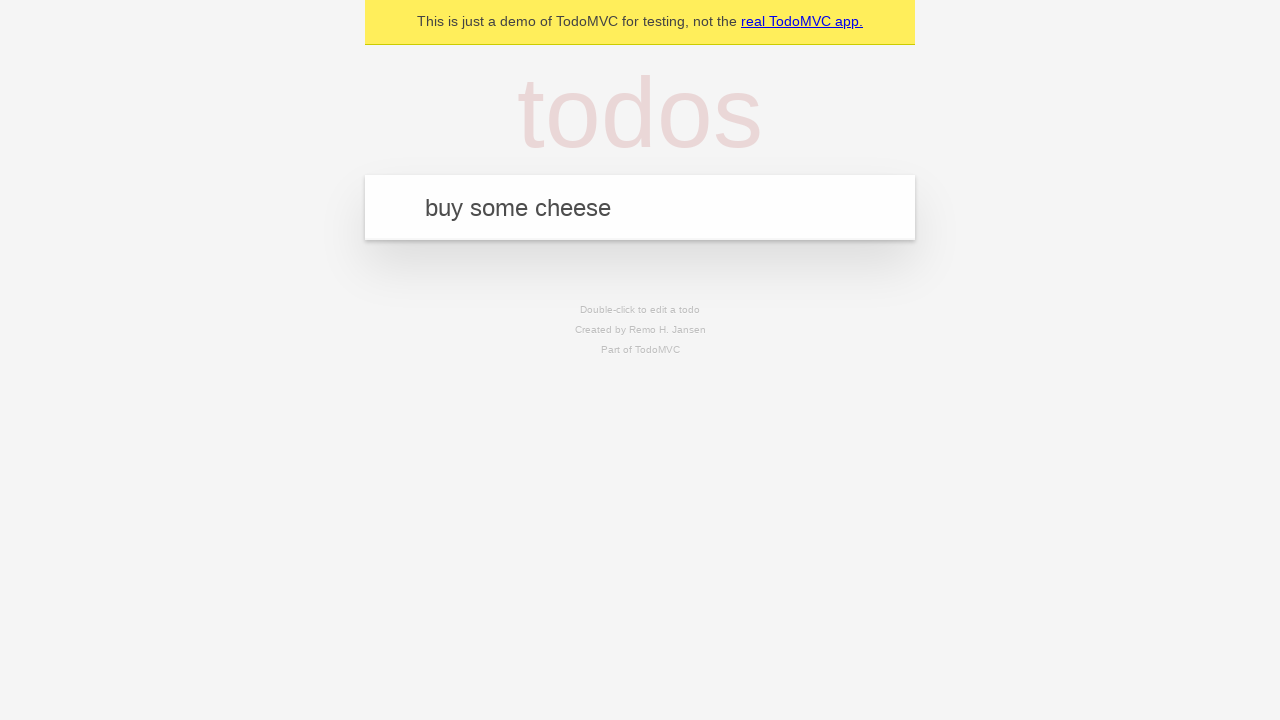

Pressed Enter to submit first todo item on internal:attr=[placeholder="What needs to be done?"i]
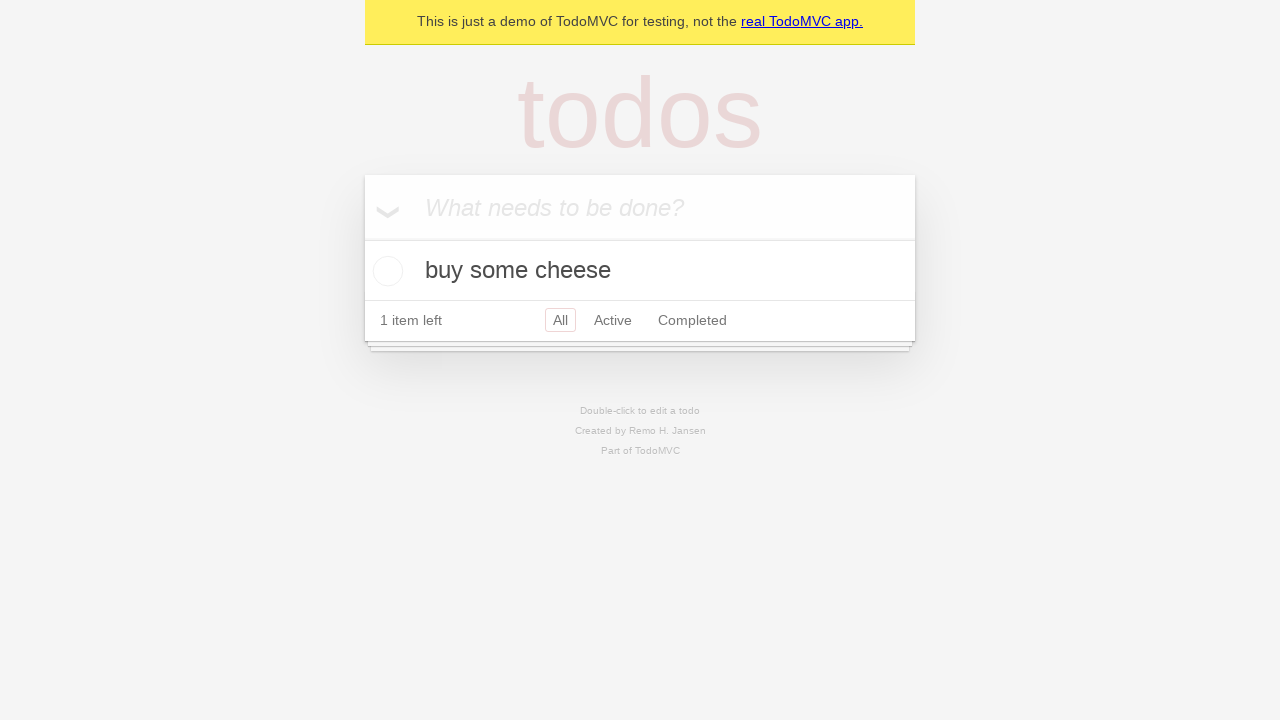

First todo item appeared in the list
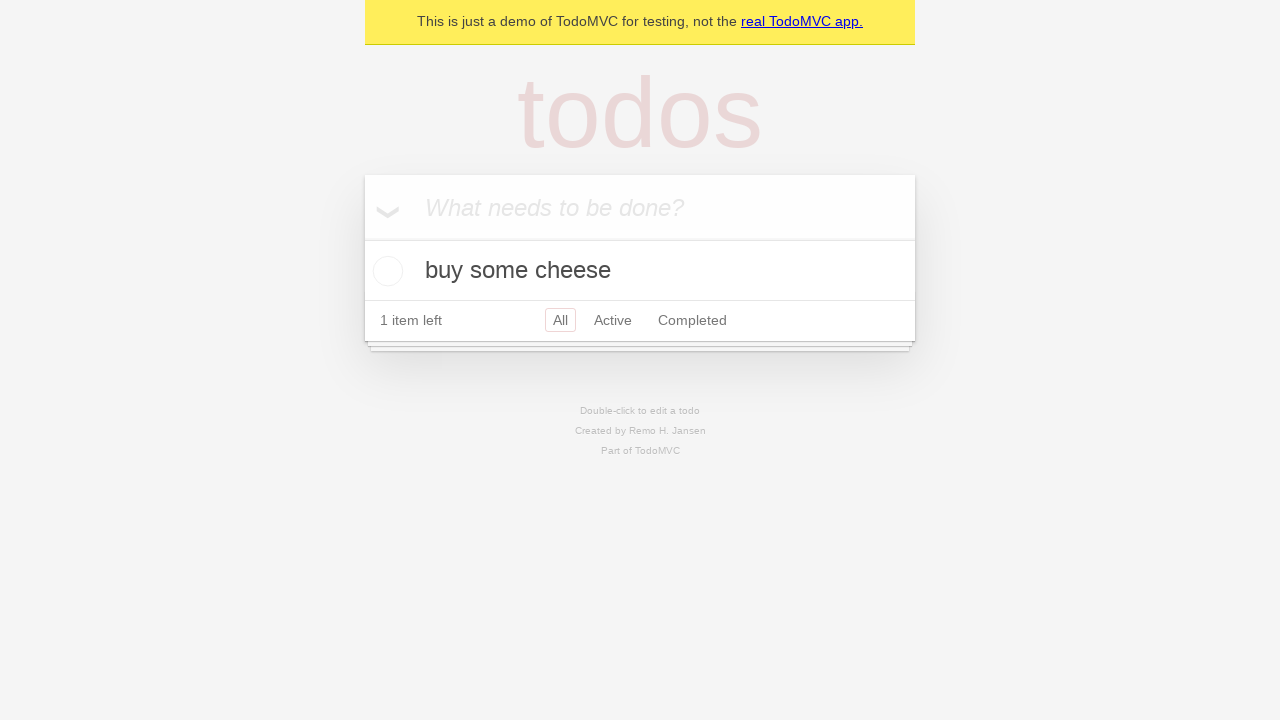

Filled todo input with 'feed the cat' on internal:attr=[placeholder="What needs to be done?"i]
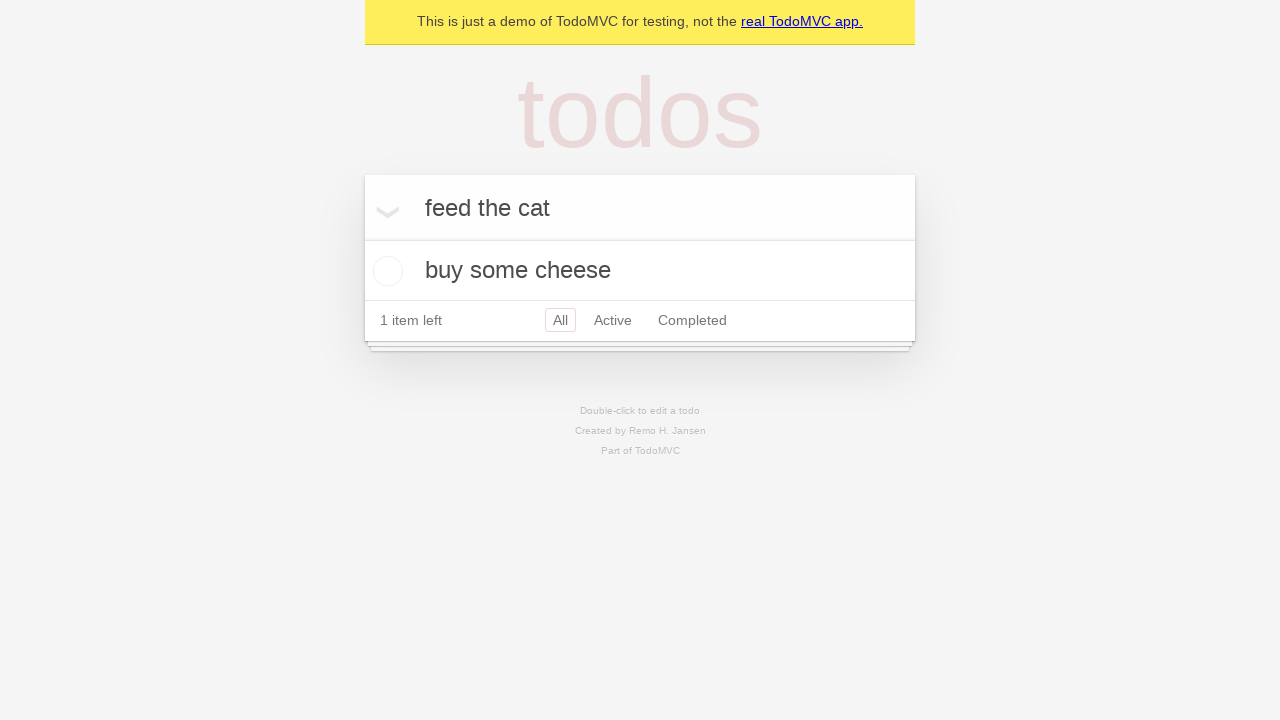

Pressed Enter to submit second todo item on internal:attr=[placeholder="What needs to be done?"i]
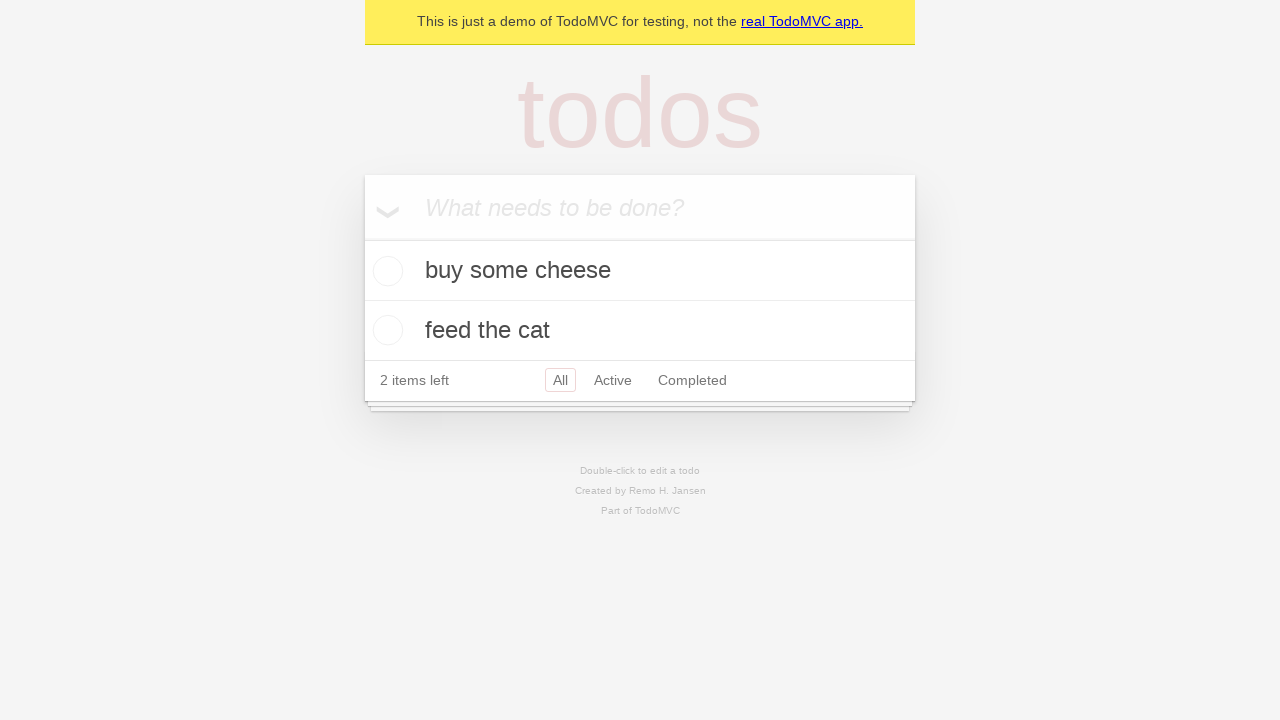

Second todo item appeared in the list
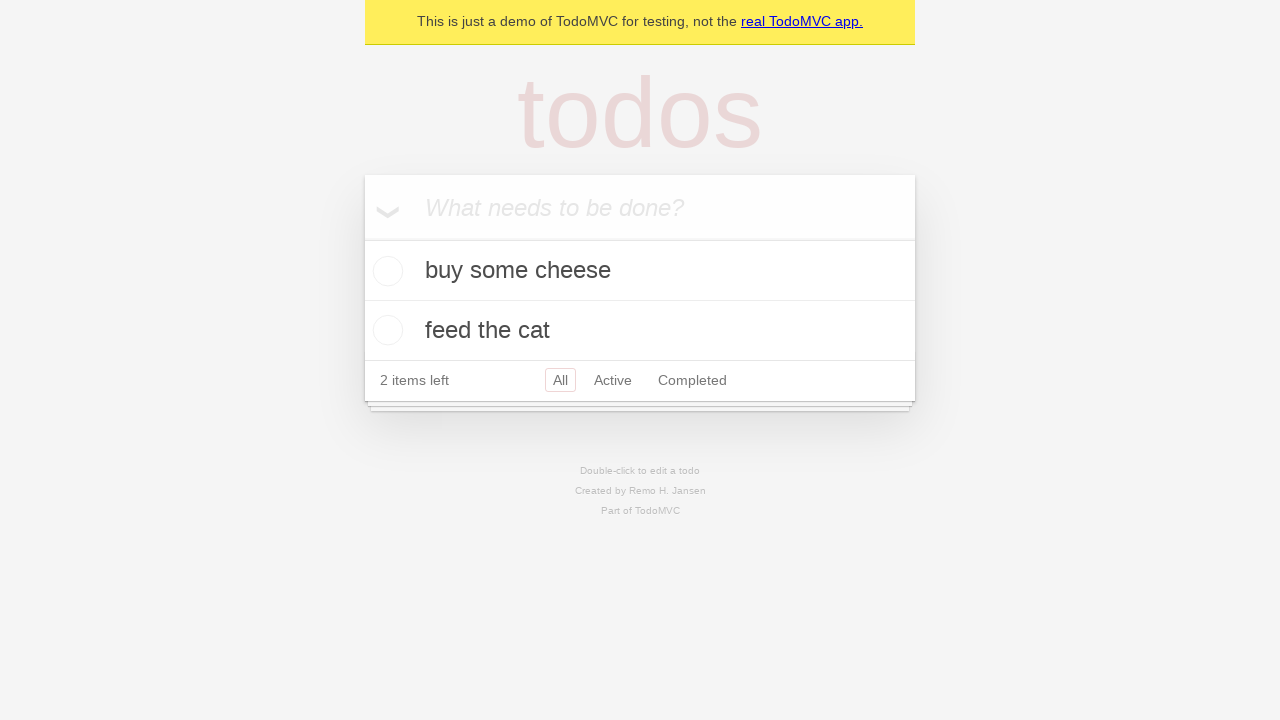

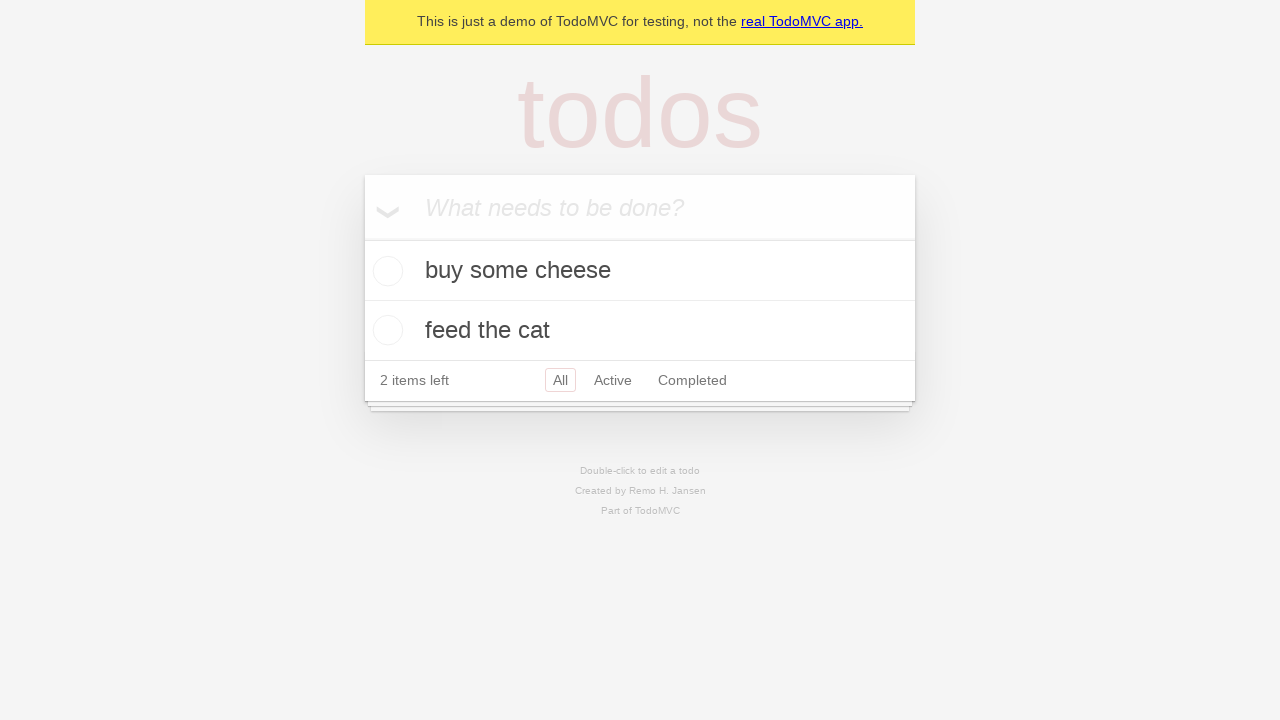